Tests interaction with a button that appears after a page load delay, verifying that the button can be clicked once it becomes available

Starting URL: http://uitestingplayground.com/loaddelay

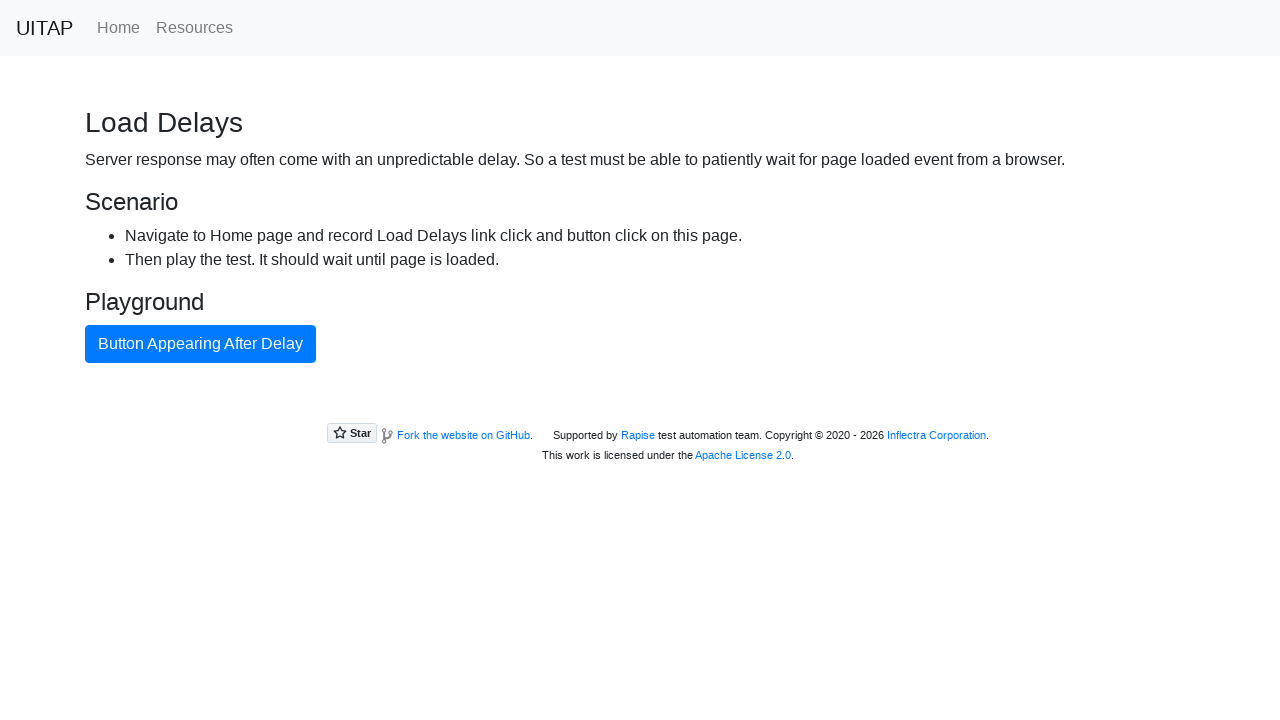

Navigated to Load Delay test page
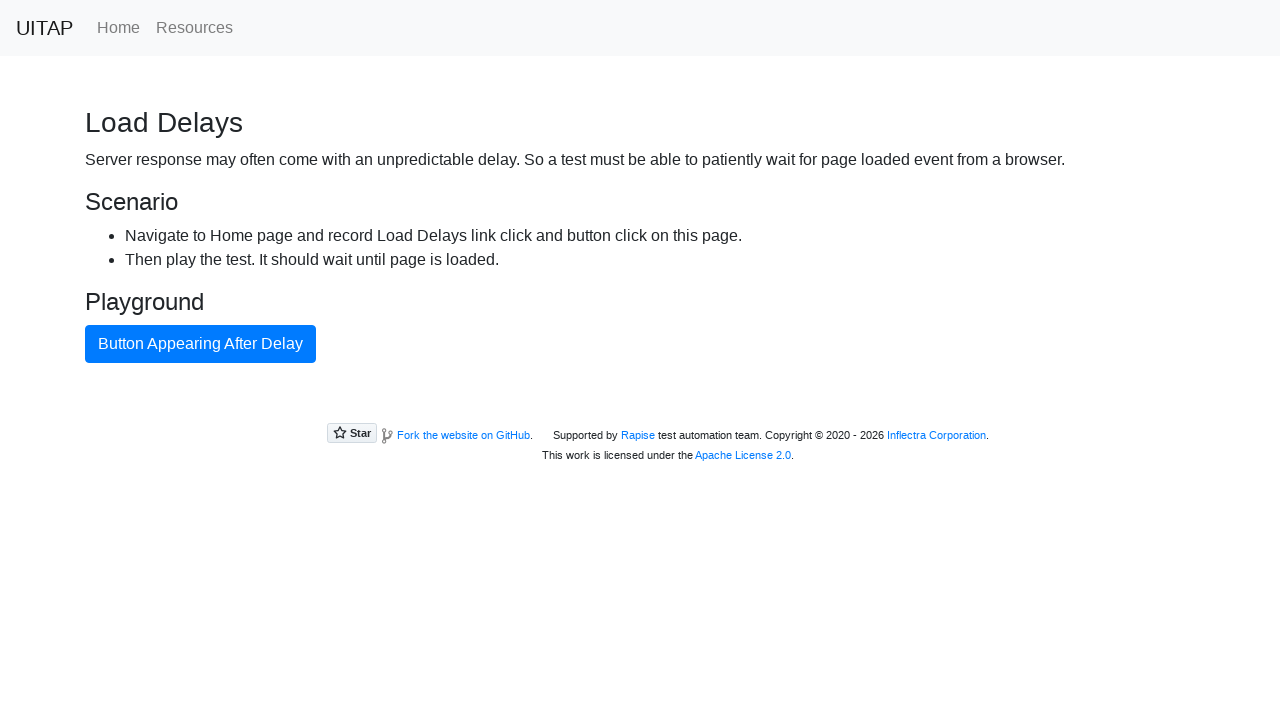

Located button that appears after delay
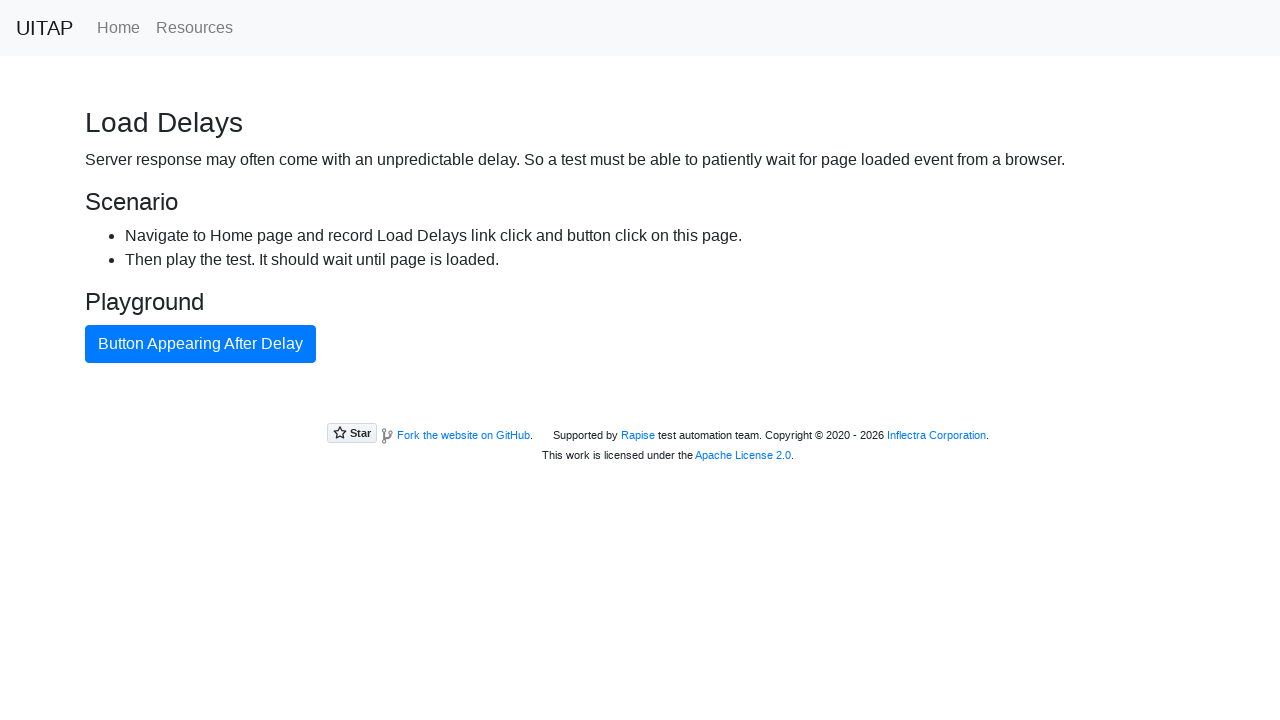

Clicked the button that appeared after page load delay at (200, 344) on internal:role=button[name="Button Appearing After Delay"i]
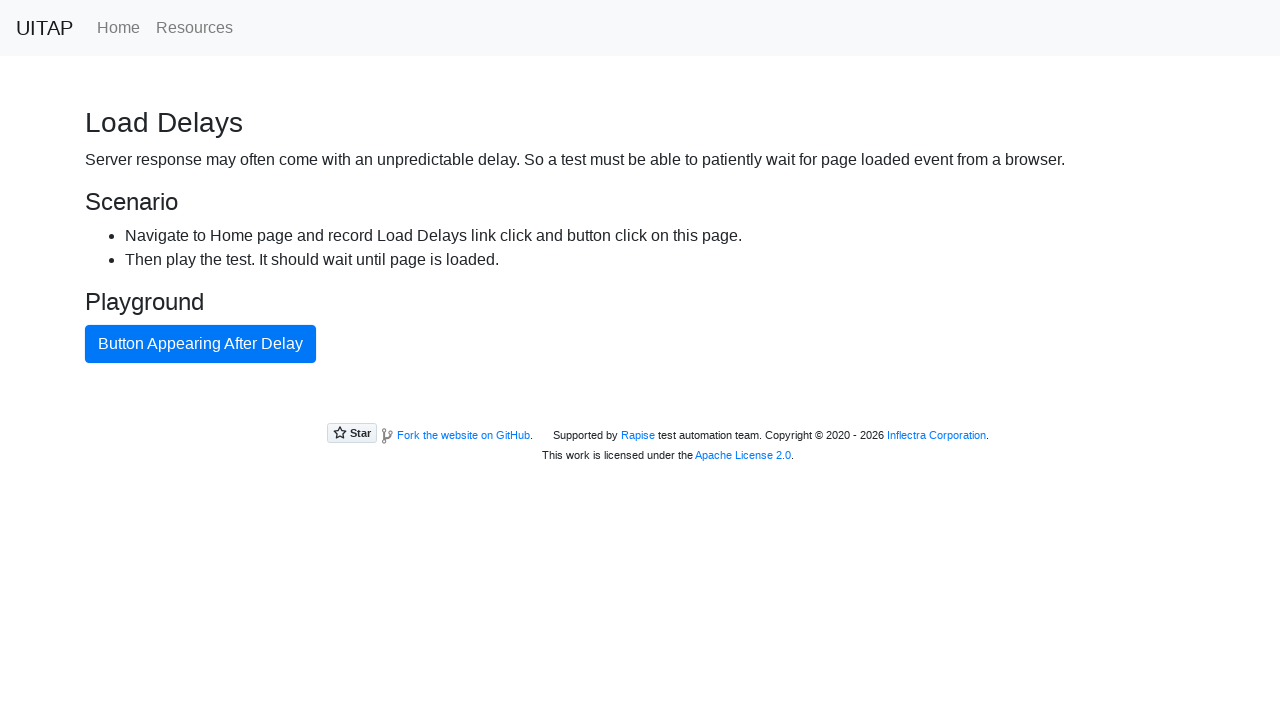

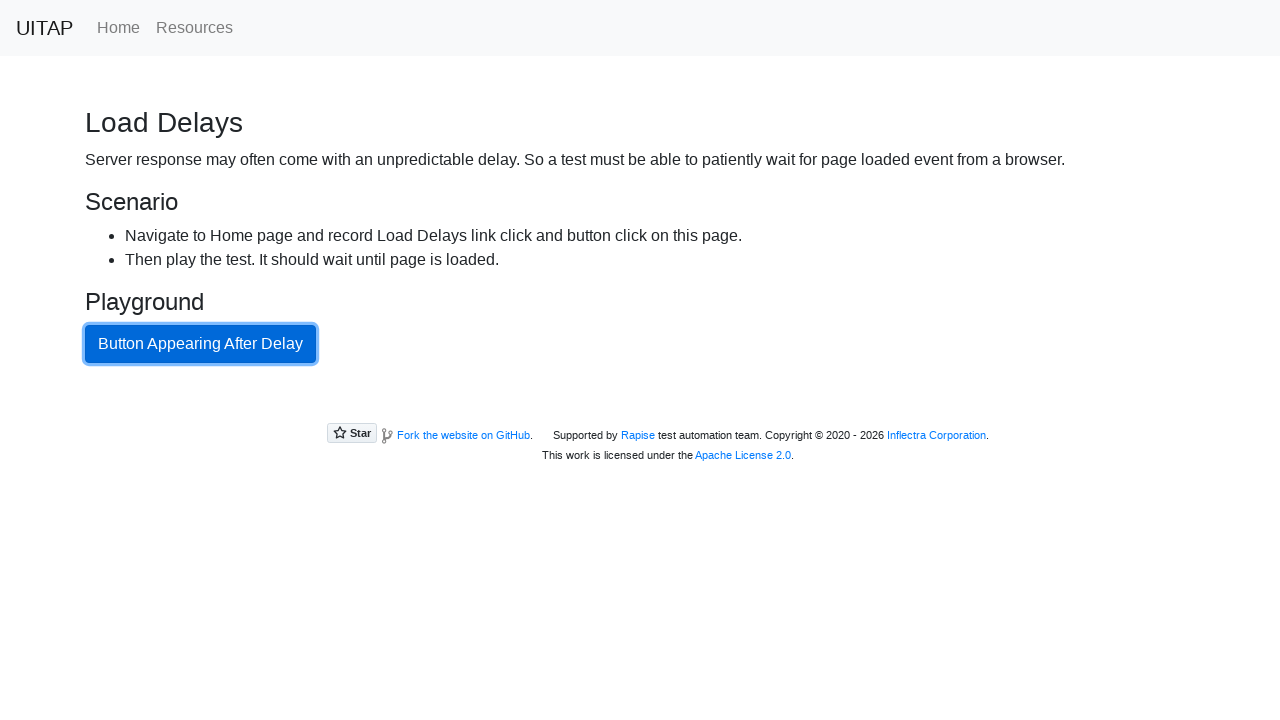